Tests window handling by clicking a link that opens a new window, extracting text from the new window, and using that text to fill a form field in the original window

Starting URL: https://rahulshettyacademy.com/loginpagePractise/

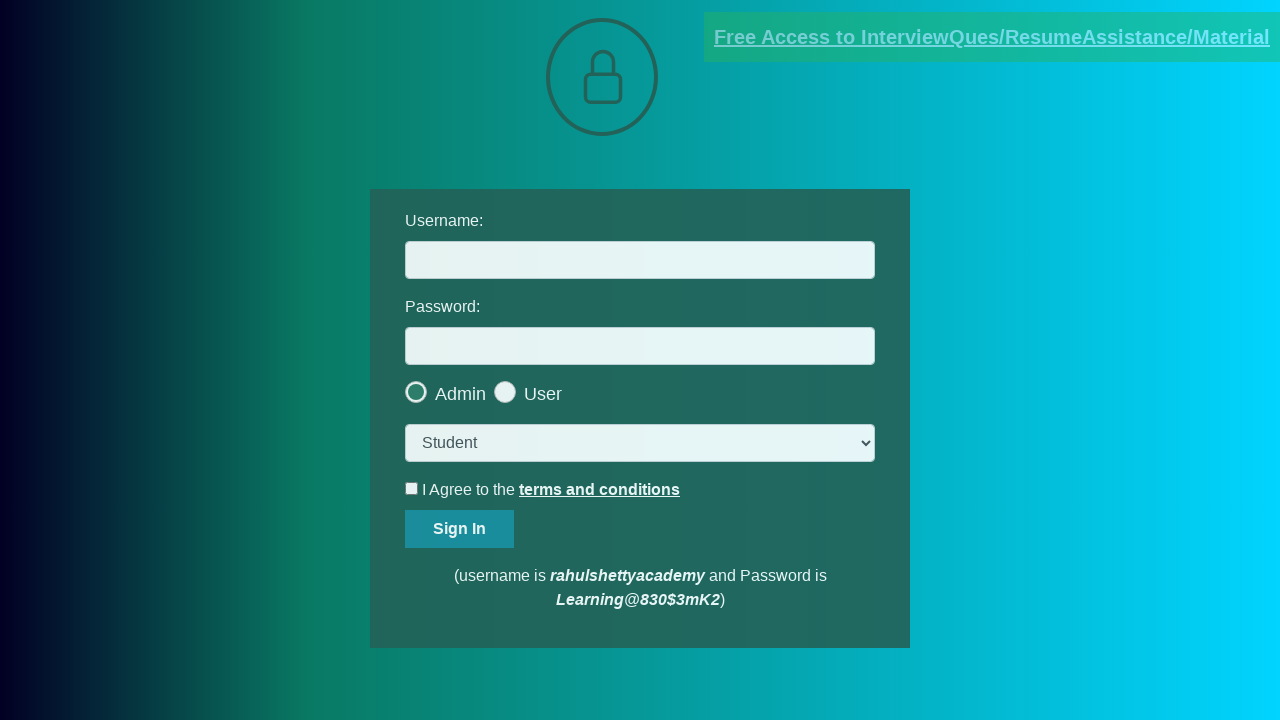

Clicked blinking text link to open new window at (992, 37) on .blinkingText
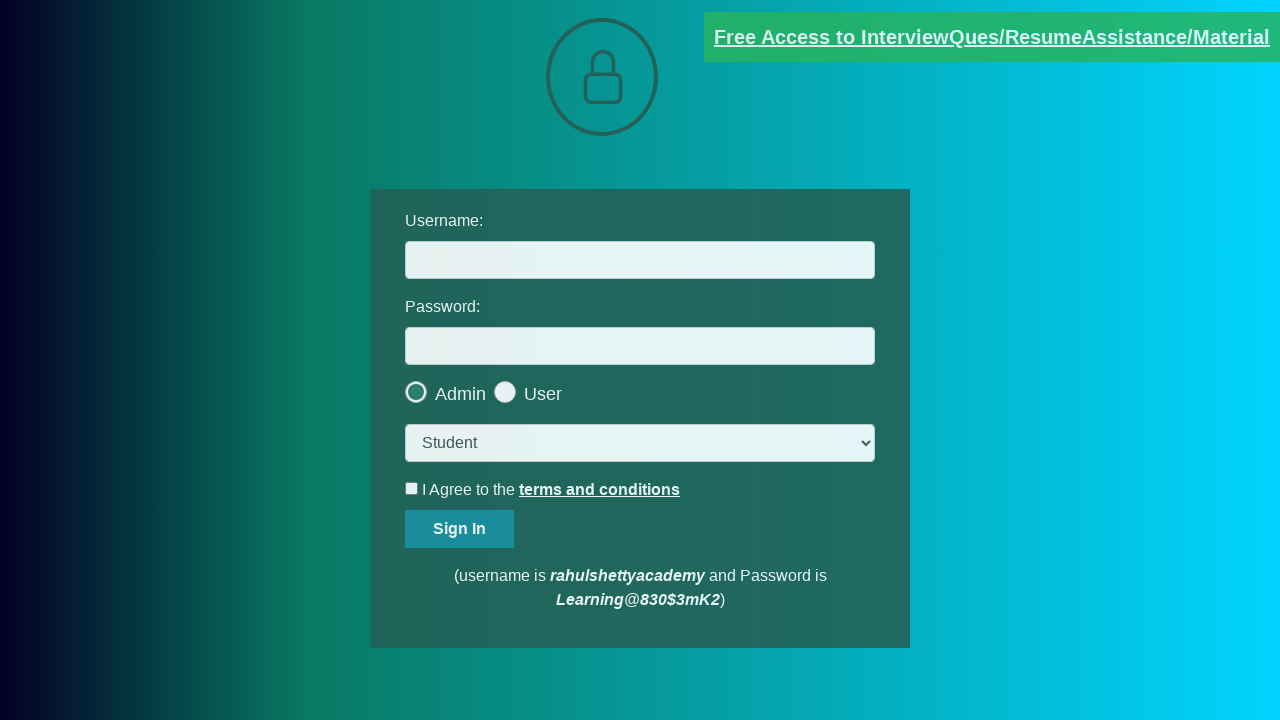

New window/tab opened and captured
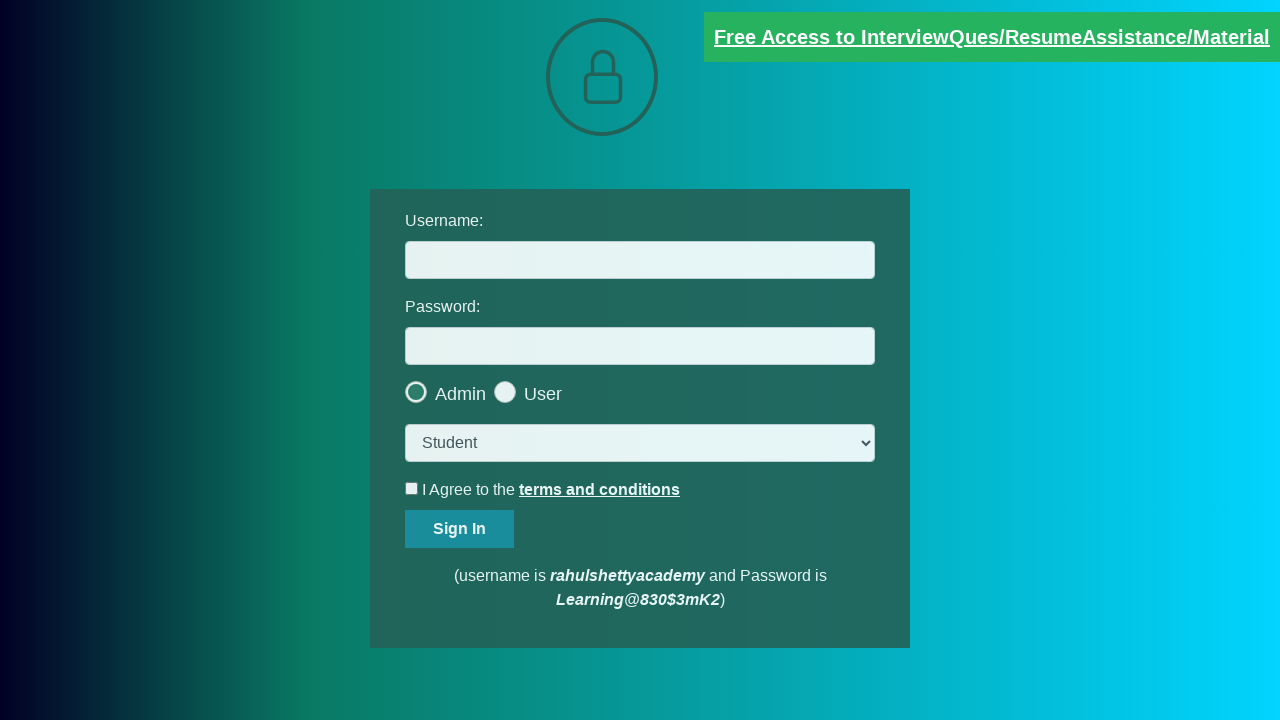

Located email text element in new window
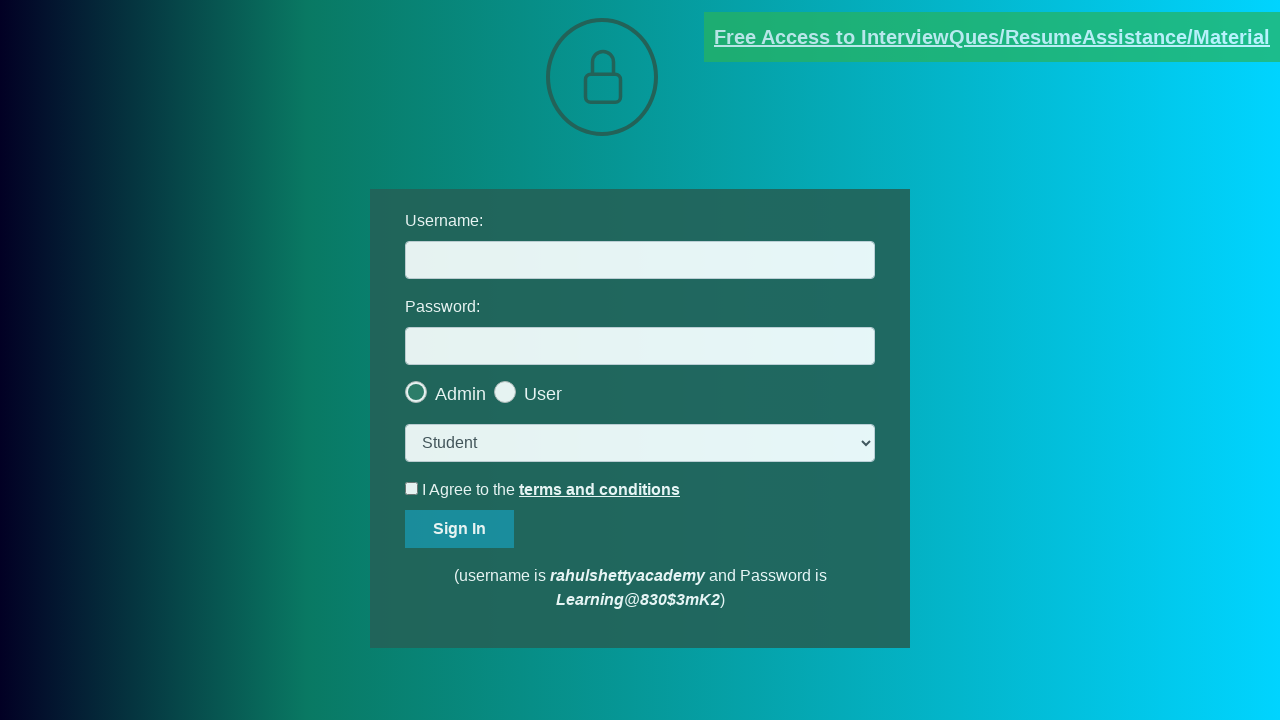

Extracted full text content containing email address
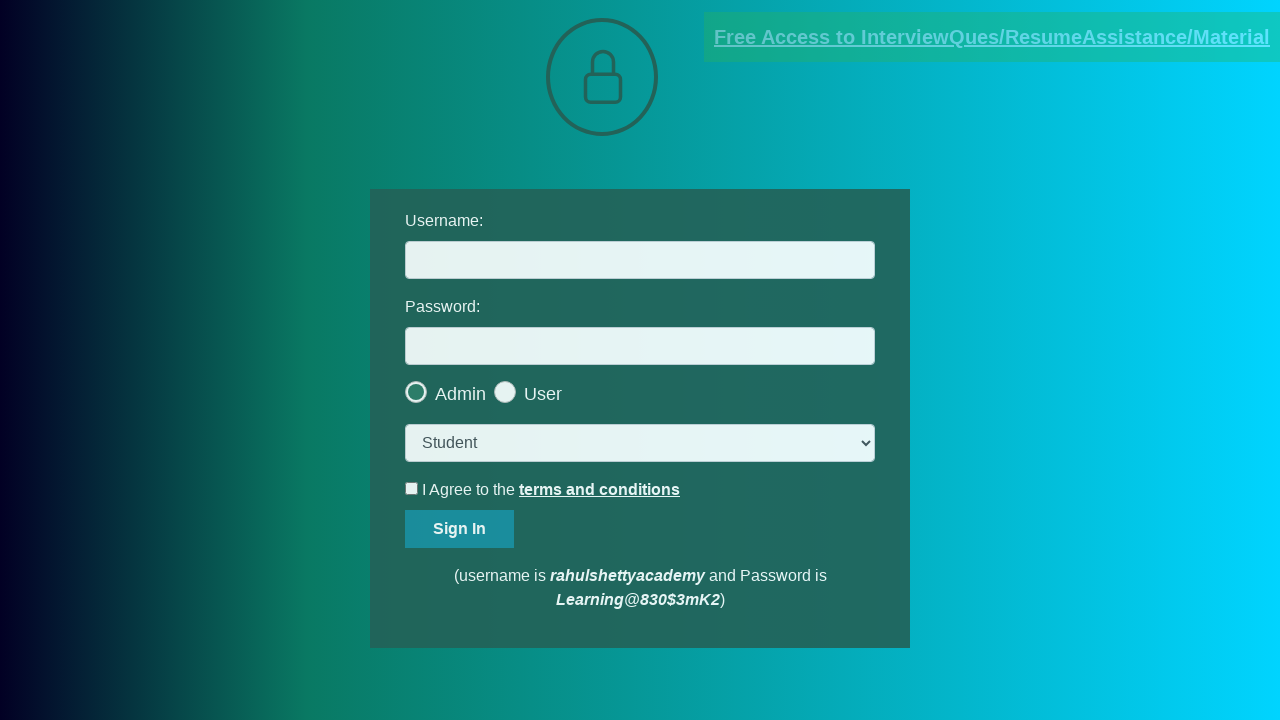

Parsed email address: mentor@rahulshettyacademy.com
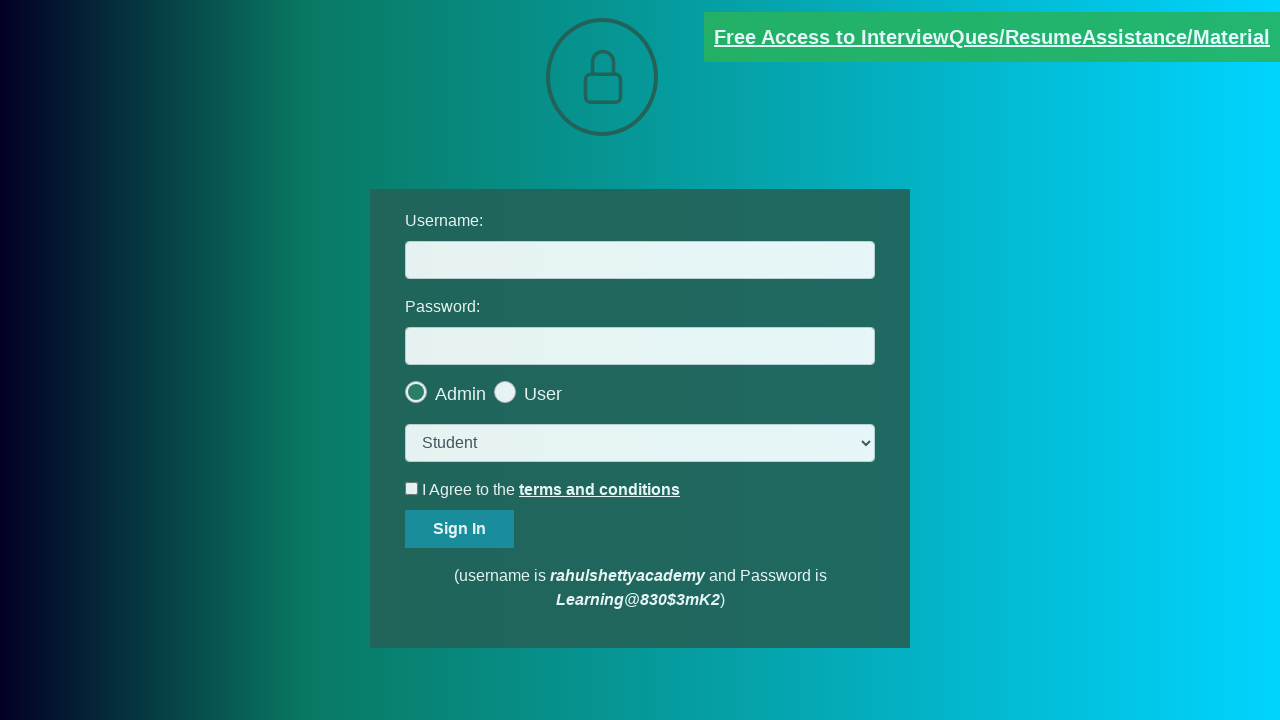

Closed new window and switched back to original page
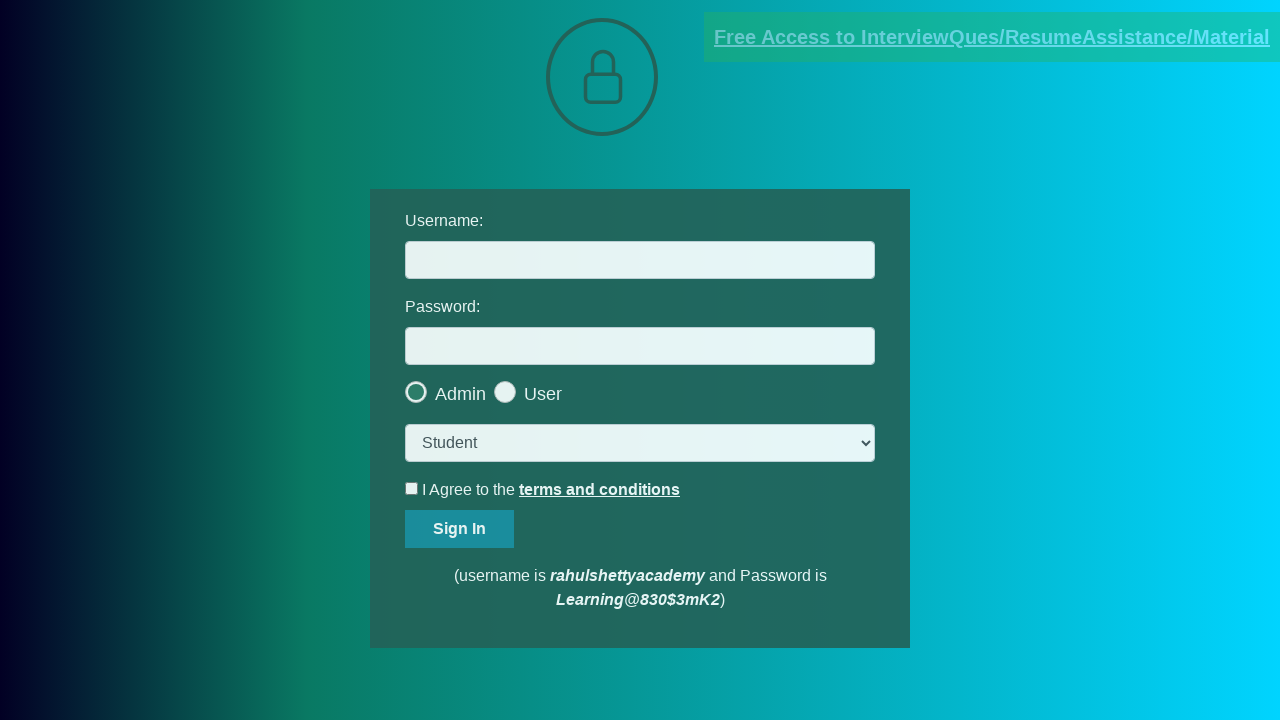

Filled username field with extracted email: mentor@rahulshettyacademy.com on #username
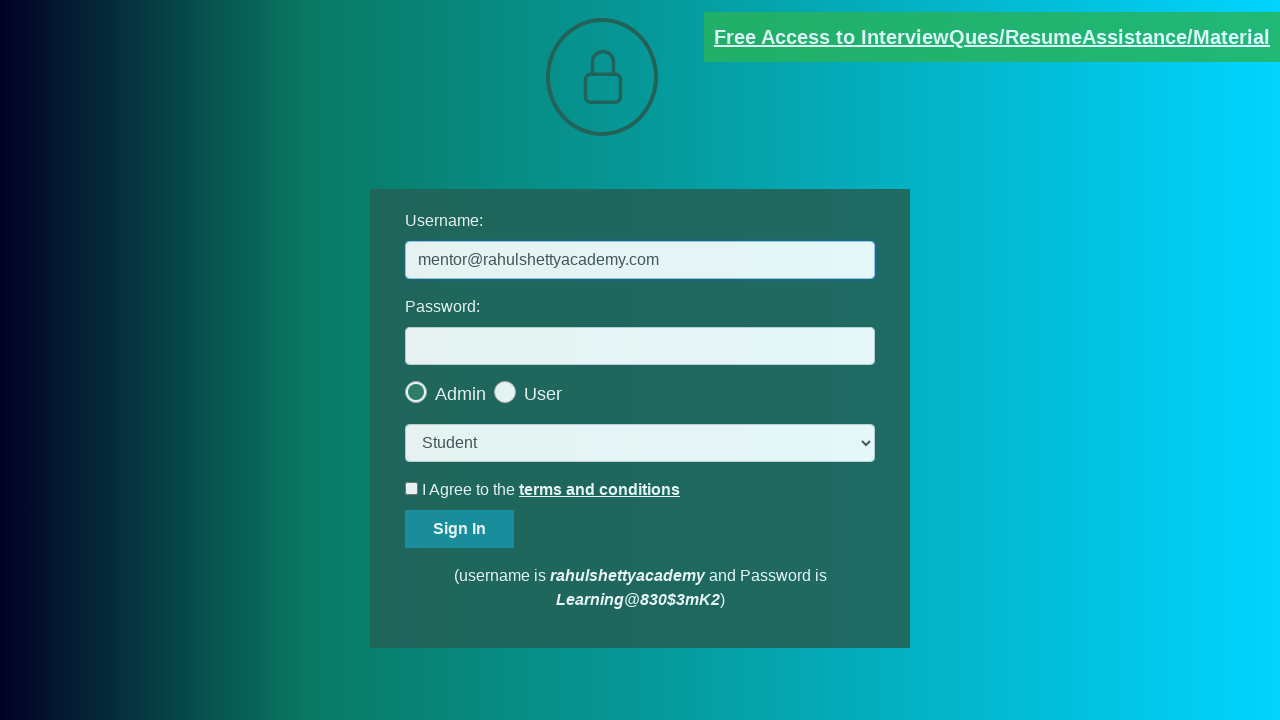

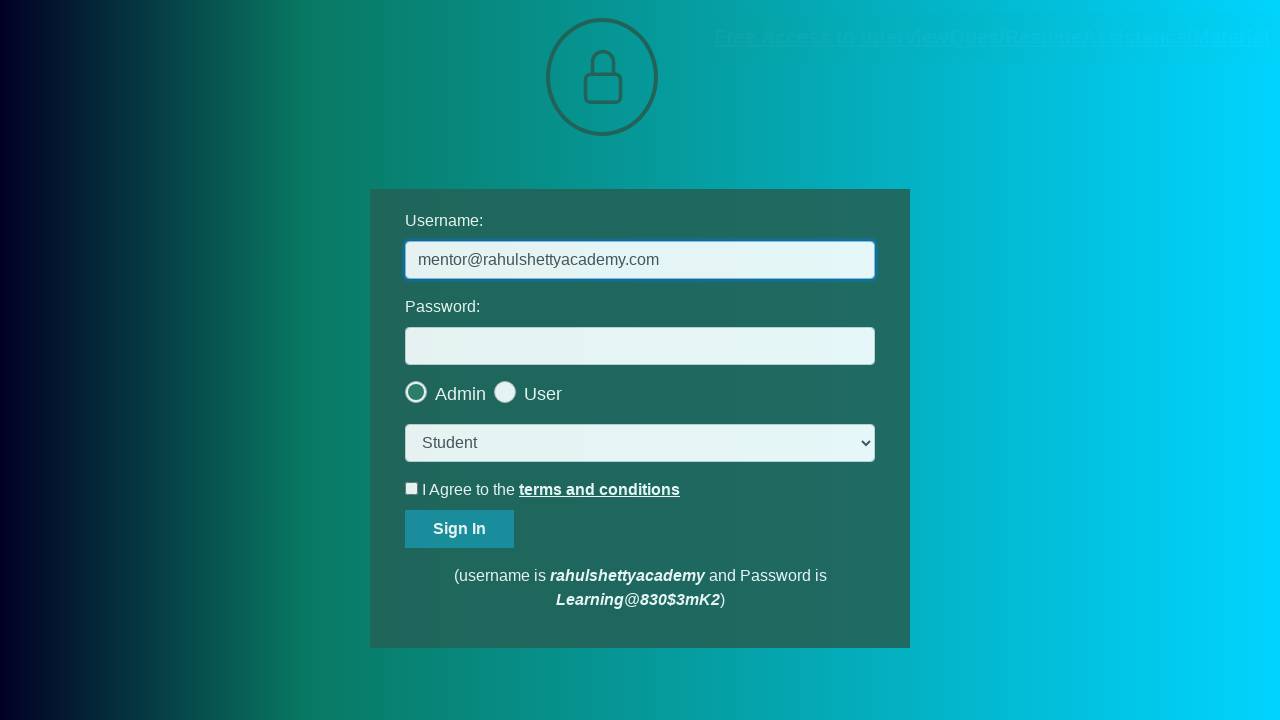